Tests form filling functionality by clicking a link with calculated text, then filling out a form with first name, last name, city, and country fields, and submitting it.

Starting URL: http://suninjuly.github.io/find_link_text

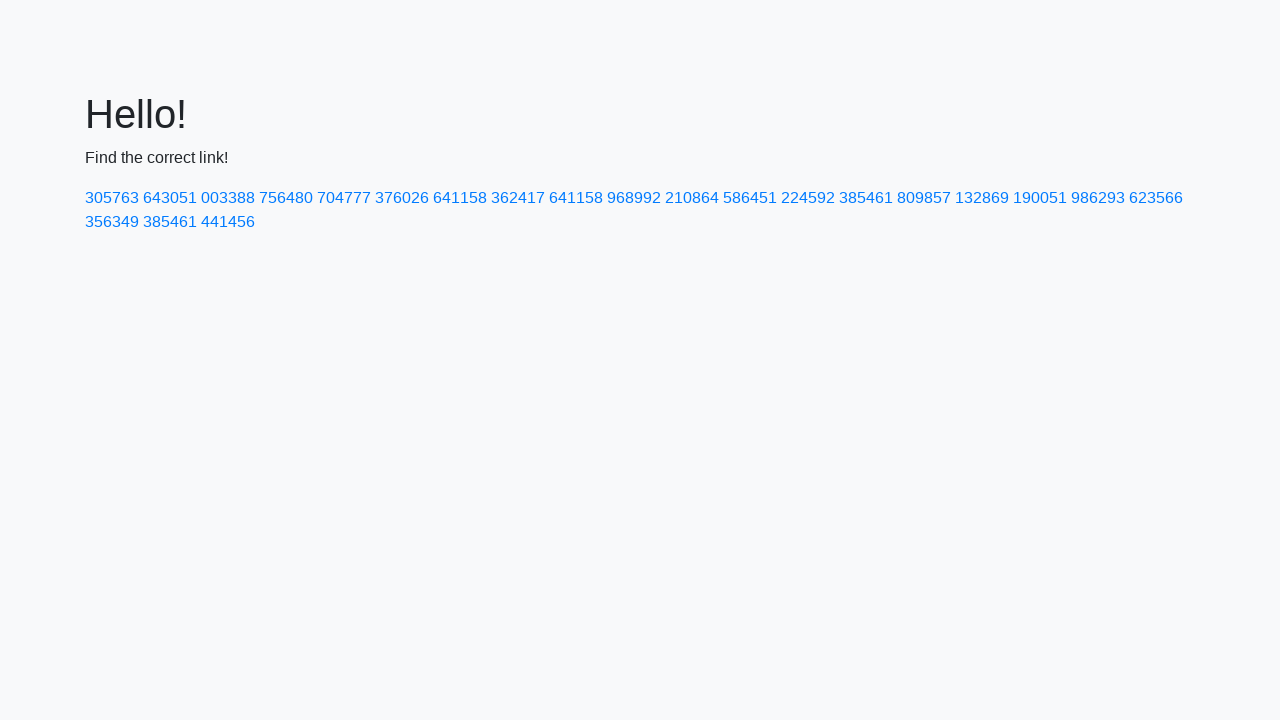

Clicked link with calculated text '224592' at (808, 198) on text=224592
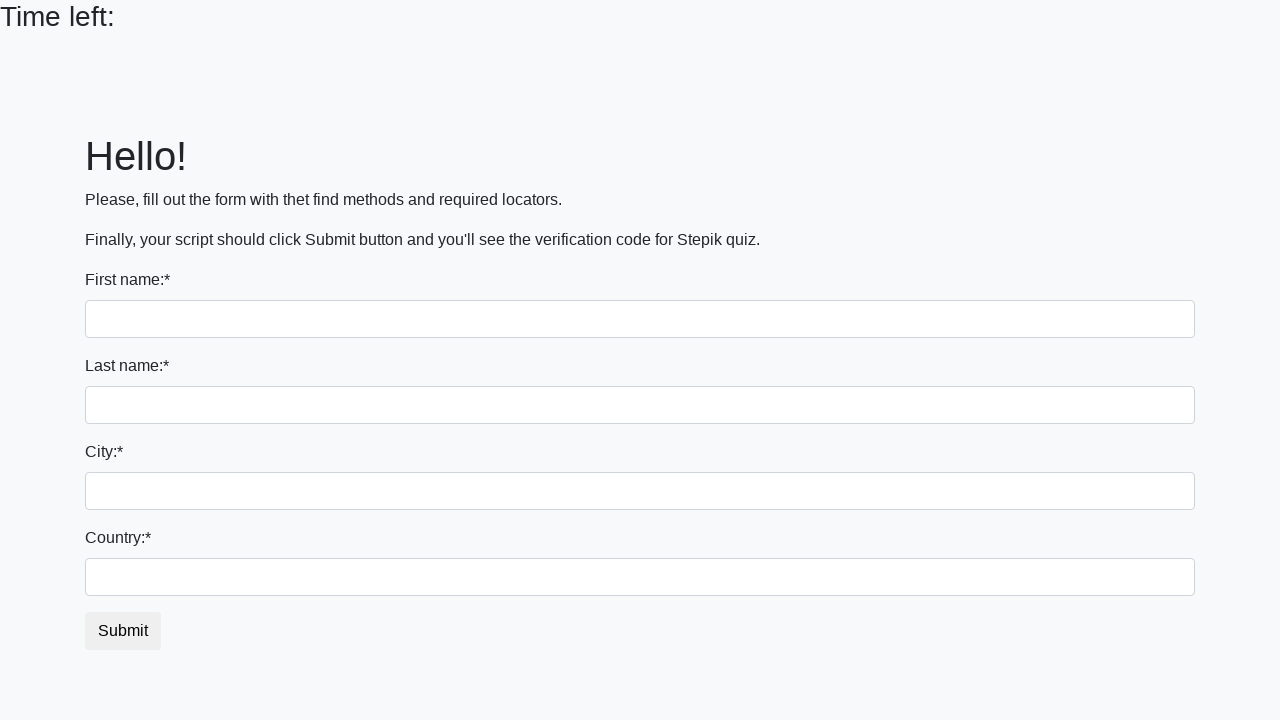

Filled first name field with 'Ivan' on input
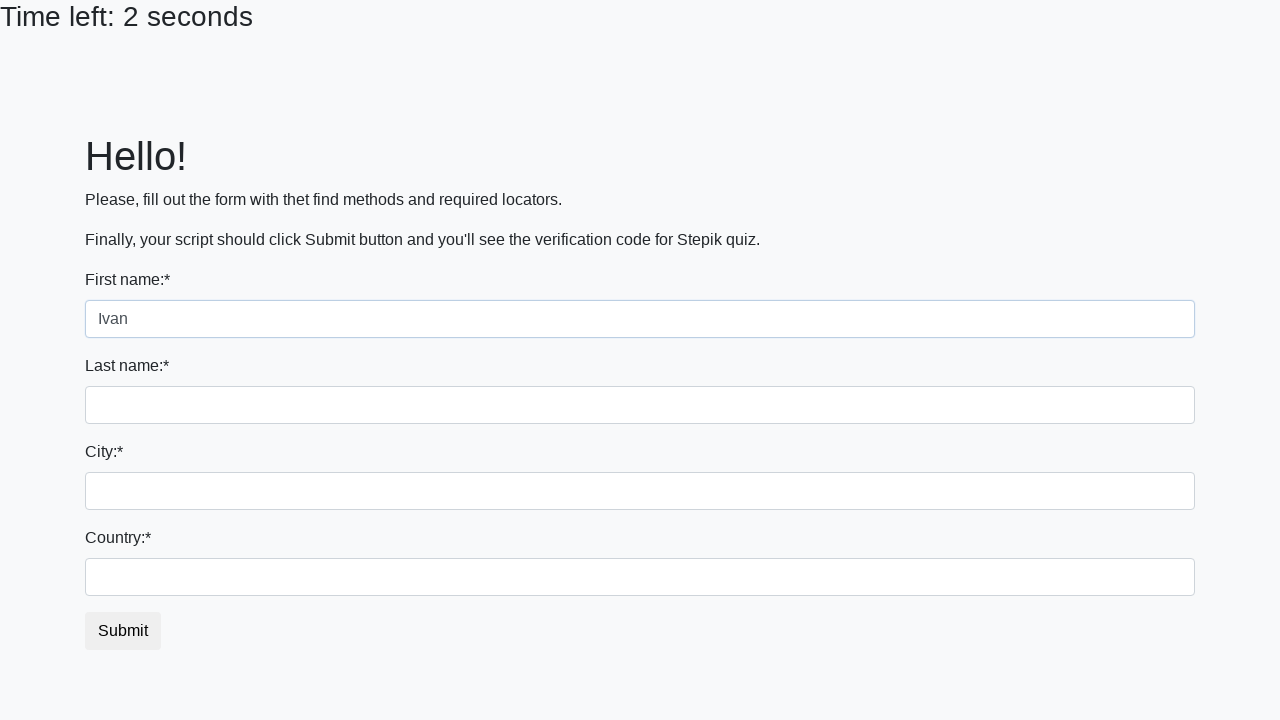

Filled last name field with 'Petrov' on input[name='last_name']
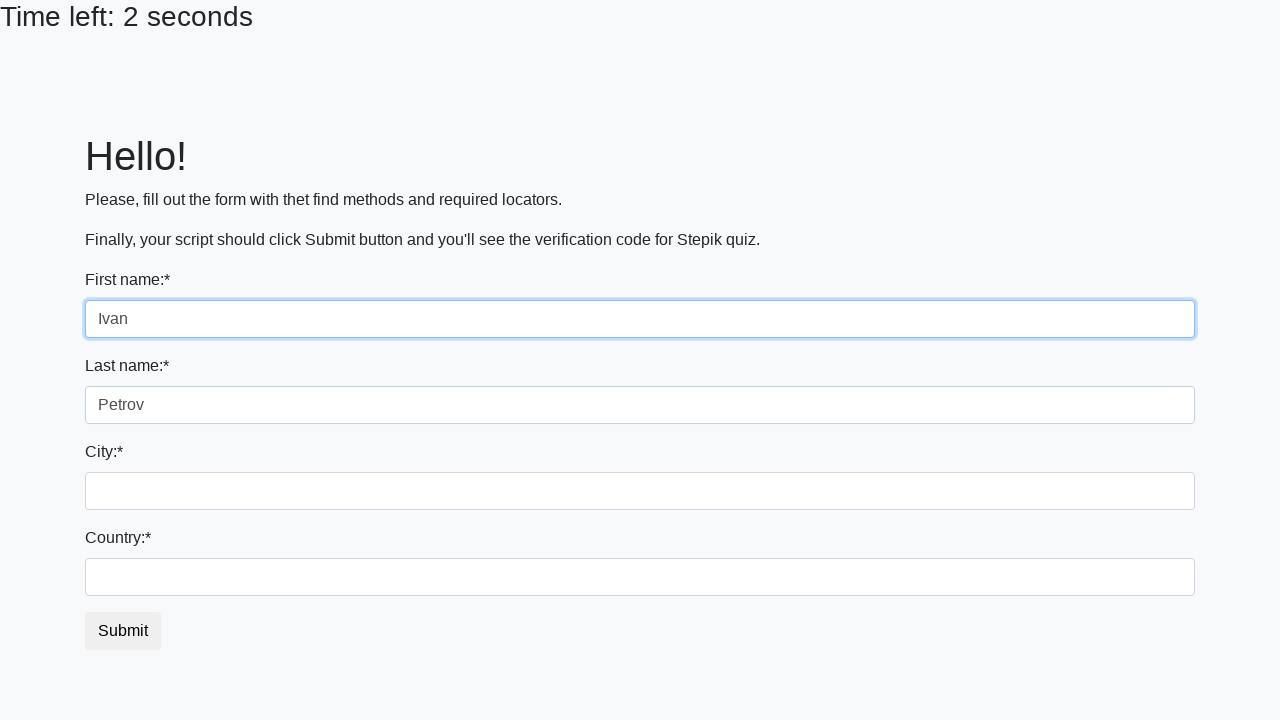

Filled city field with 'Smolensk' on .city
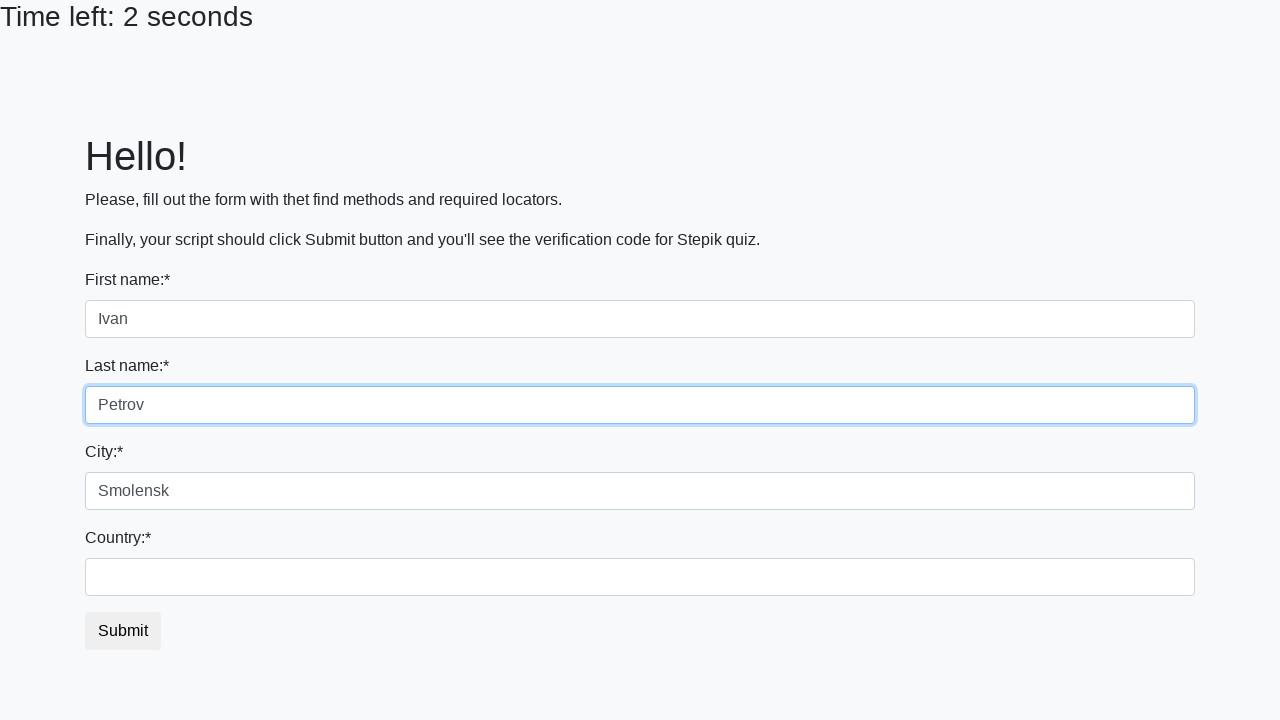

Filled country field with 'Russia' on #country
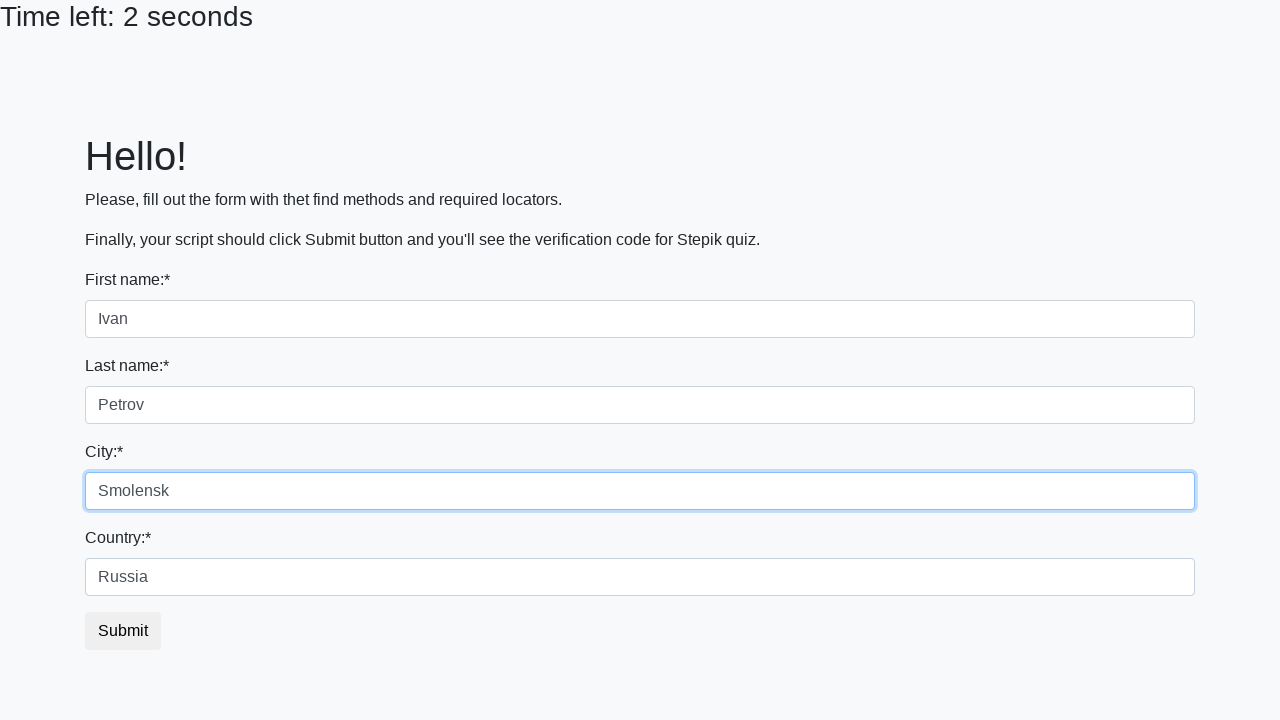

Clicked submit button to submit the form at (123, 631) on button.btn
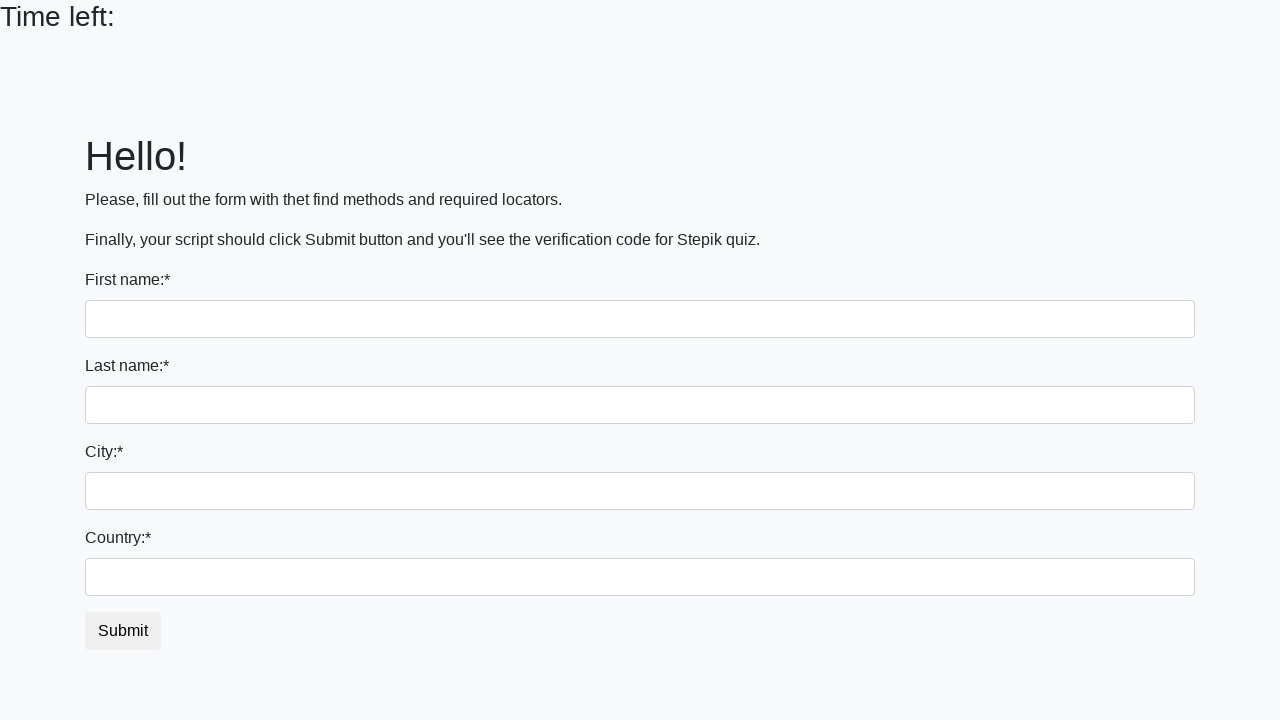

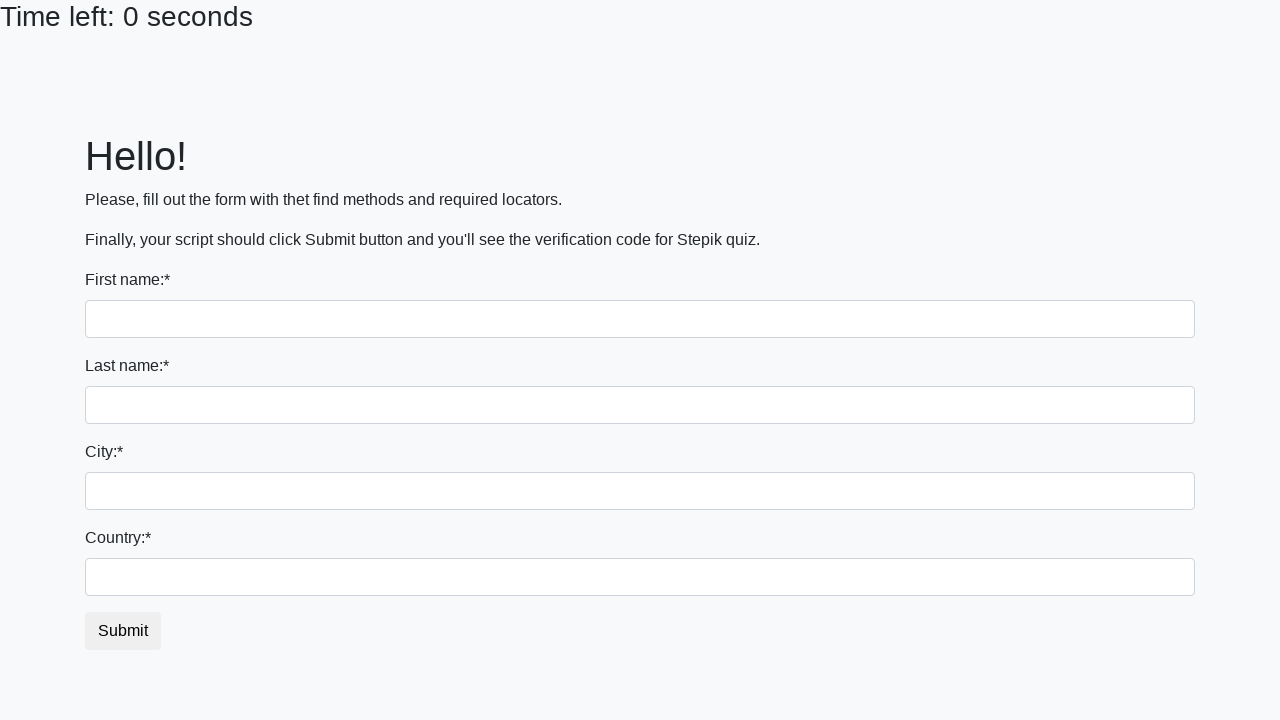